Tests navigation by clicking a link with dynamically calculated text (based on pi^e formula), then fills out a form with first name, last name, city, and country fields before submitting.

Starting URL: http://suninjuly.github.io/find_link_text

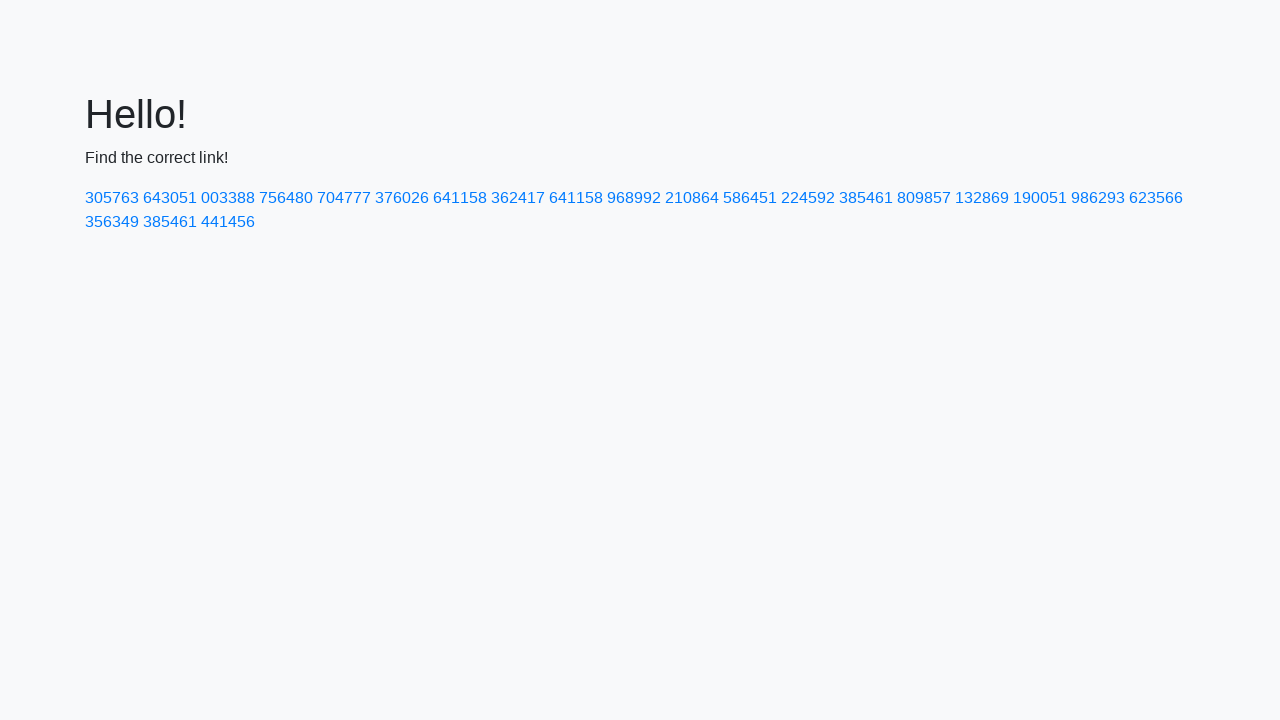

Calculated link text based on pi^e formula: 224592
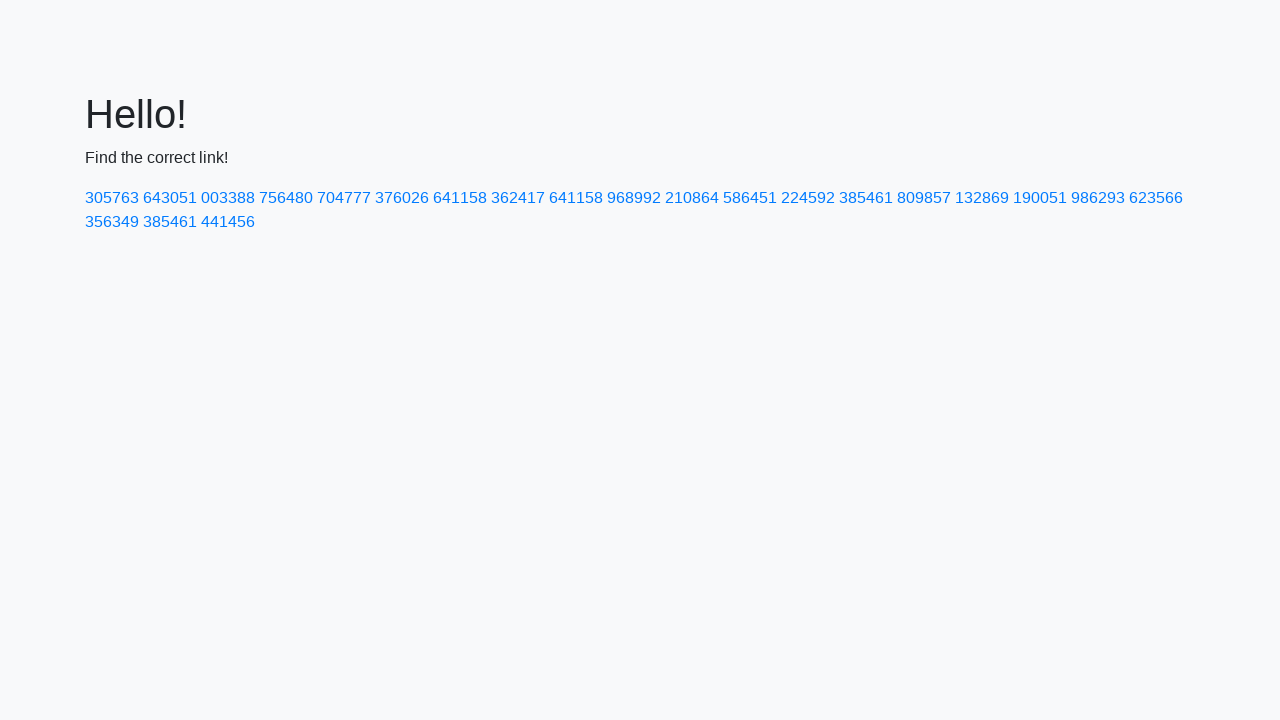

Clicked link with calculated text '224592' at (808, 198) on a:has-text('224592')
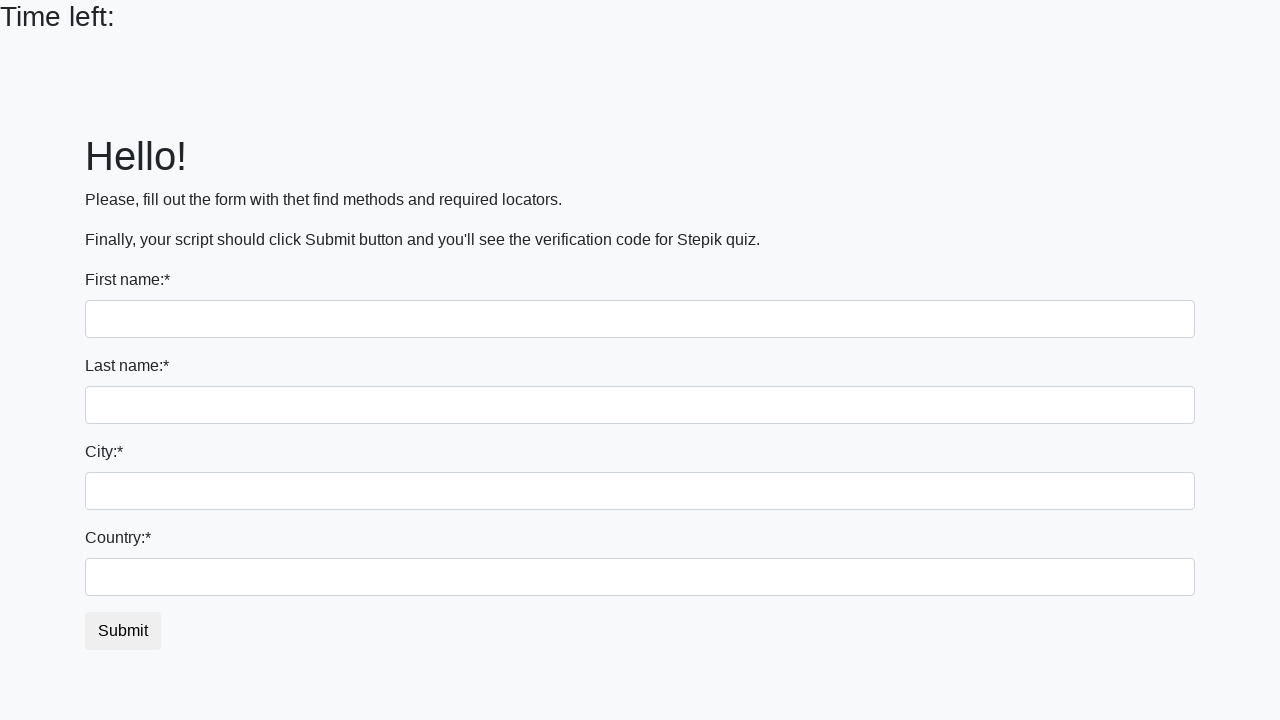

Filled first name field with 'Test_1' on input[name='first_name']
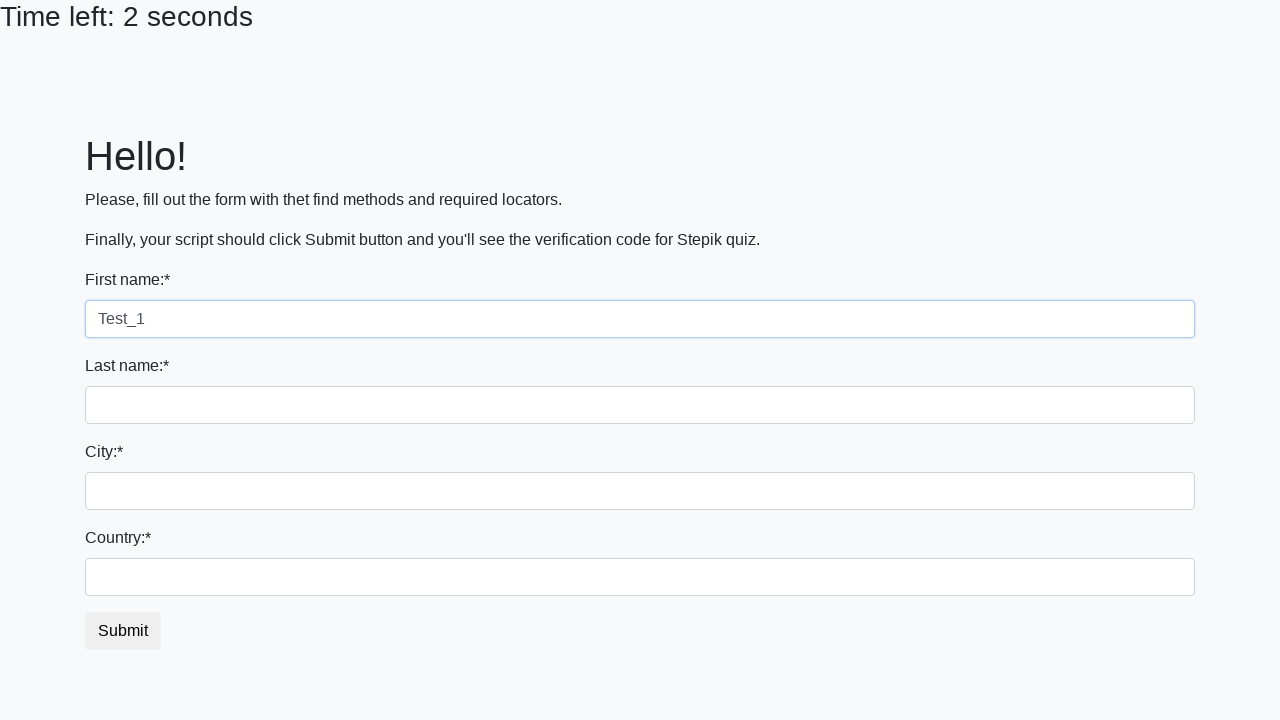

Filled last name field with 'Test_2' on input[name='last_name']
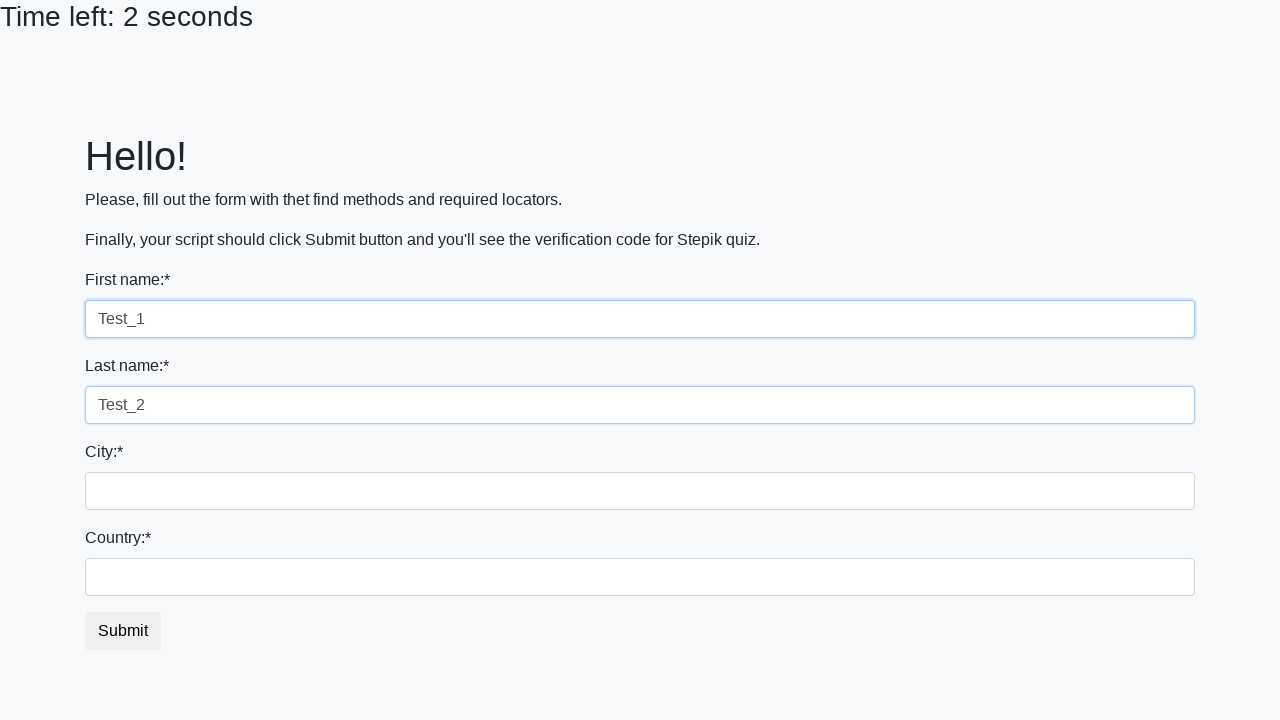

Filled city field with 'Test_3' on .city
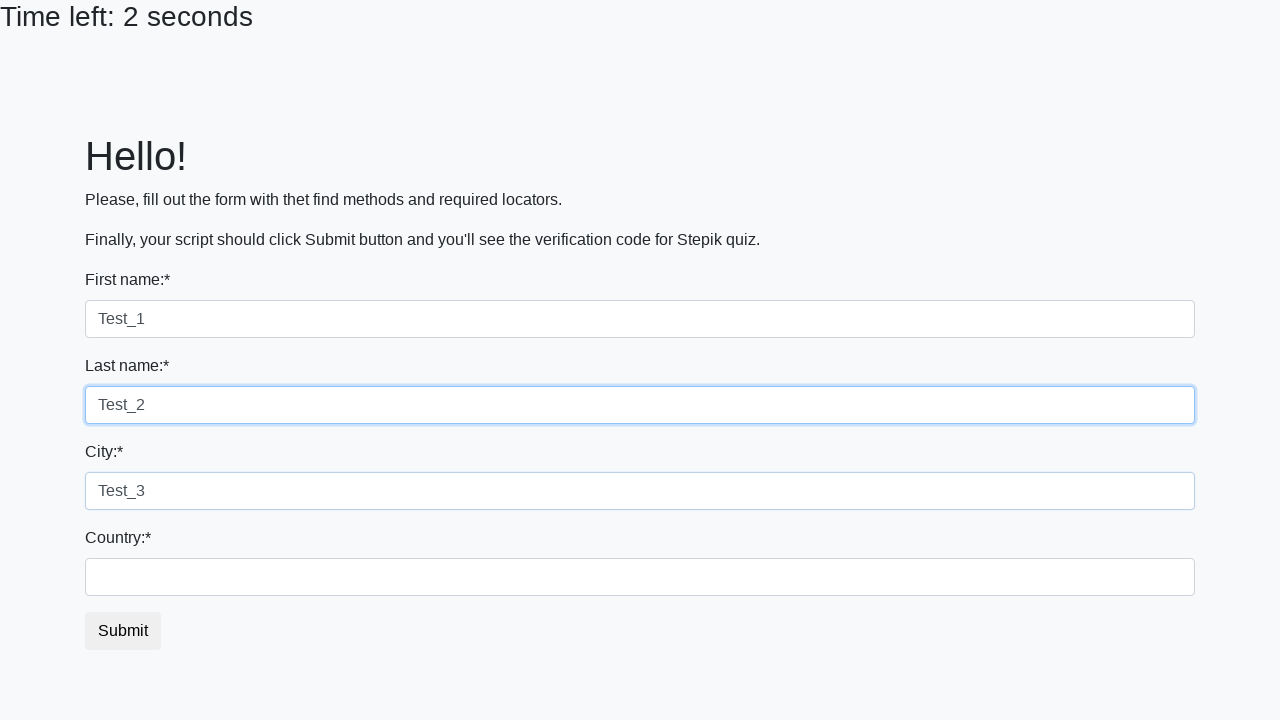

Filled country field with 'Test_4' on #country
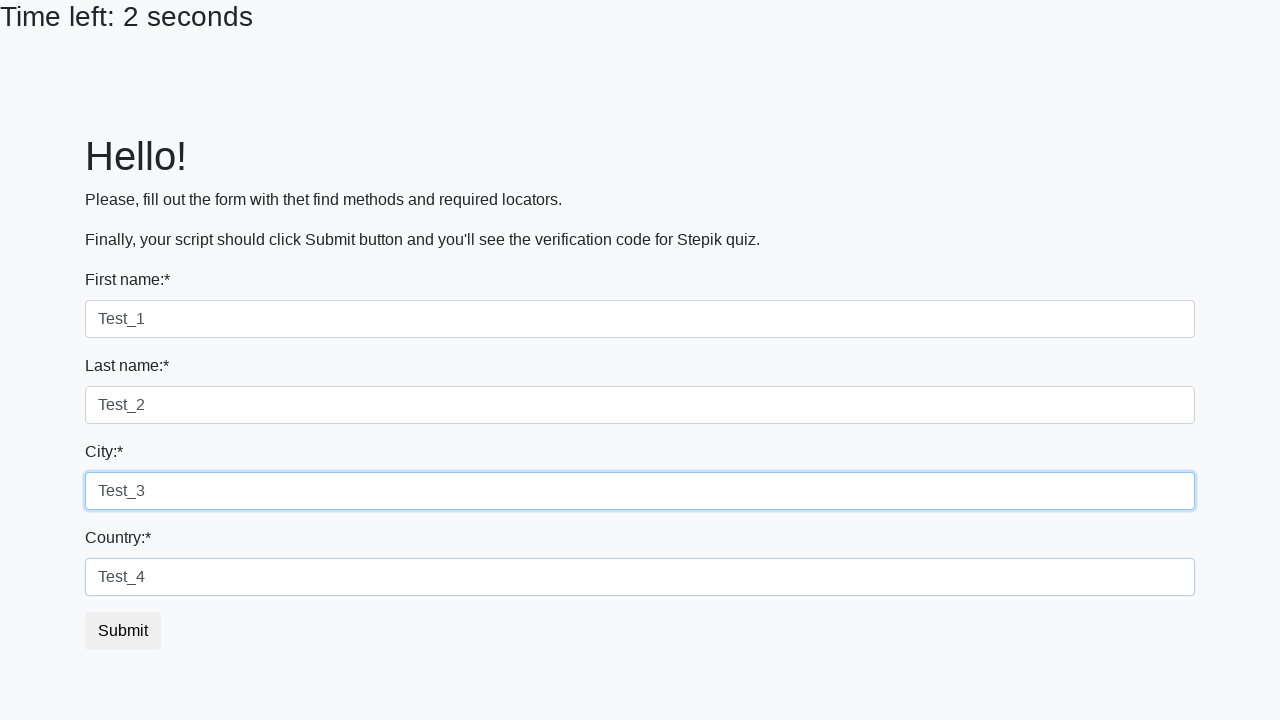

Clicked submit button to complete form submission at (123, 631) on .btn-default
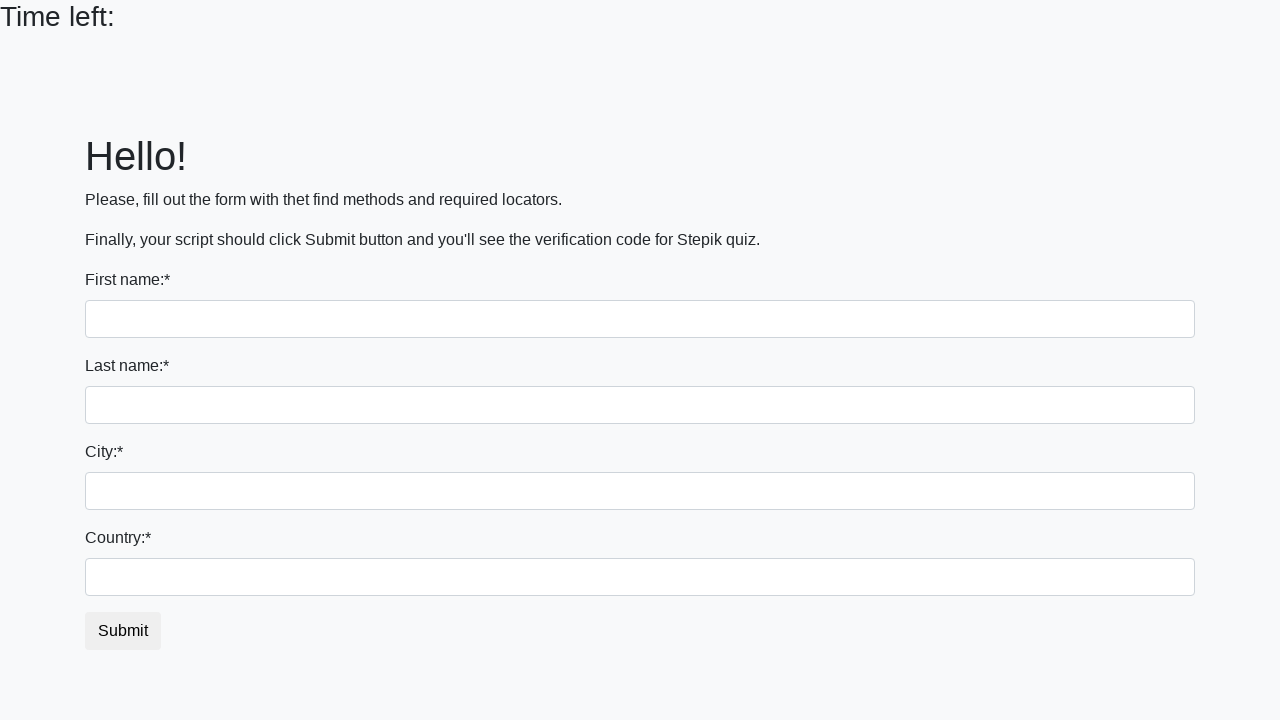

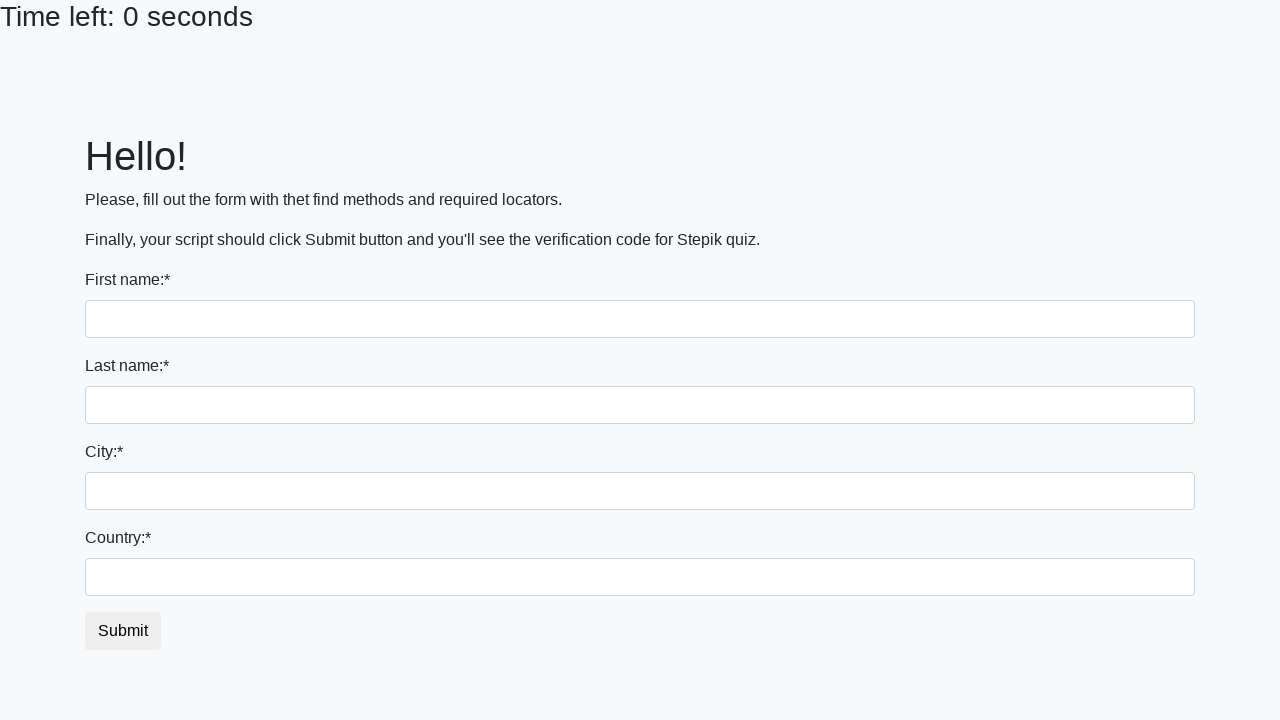